Tests the notification message functionality on Heroku's test site by clicking the "Click here" link to trigger a notification message

Starting URL: https://the-internet.herokuapp.com/notification_message_rendered

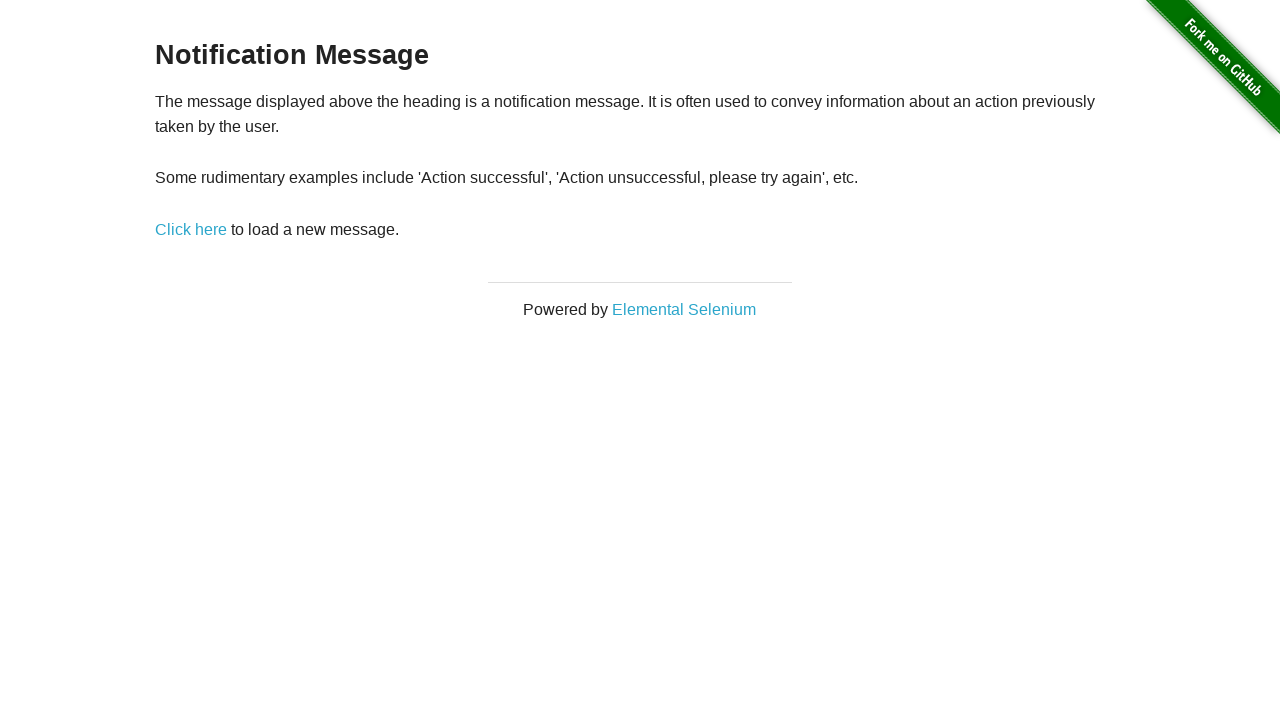

Clicked 'Click here' link to trigger notification message at (191, 229) on a:text('Click here')
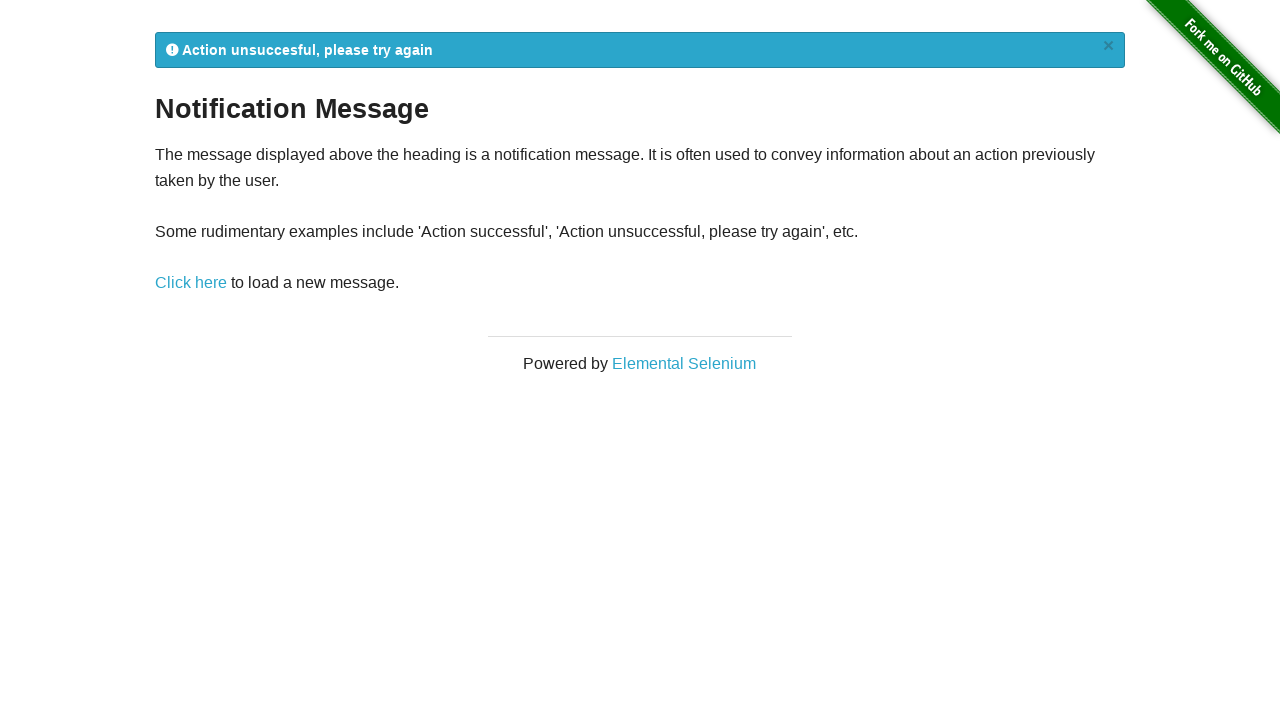

Notification message appeared on page
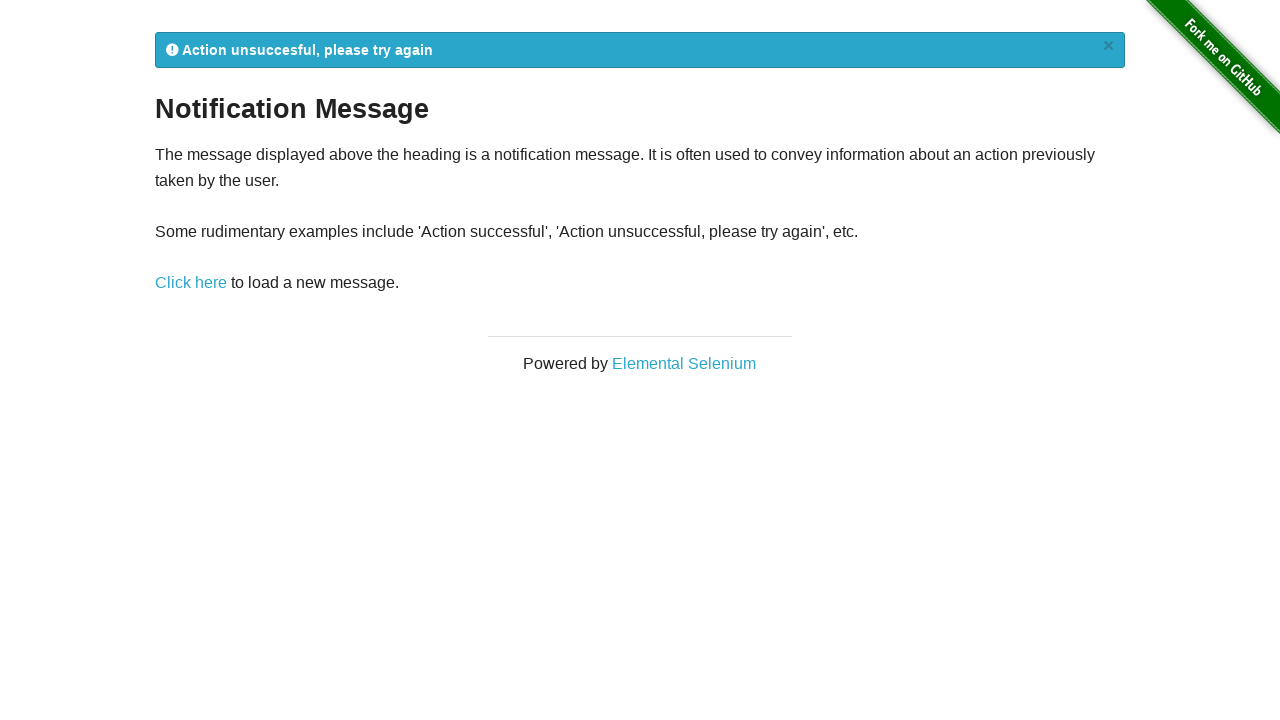

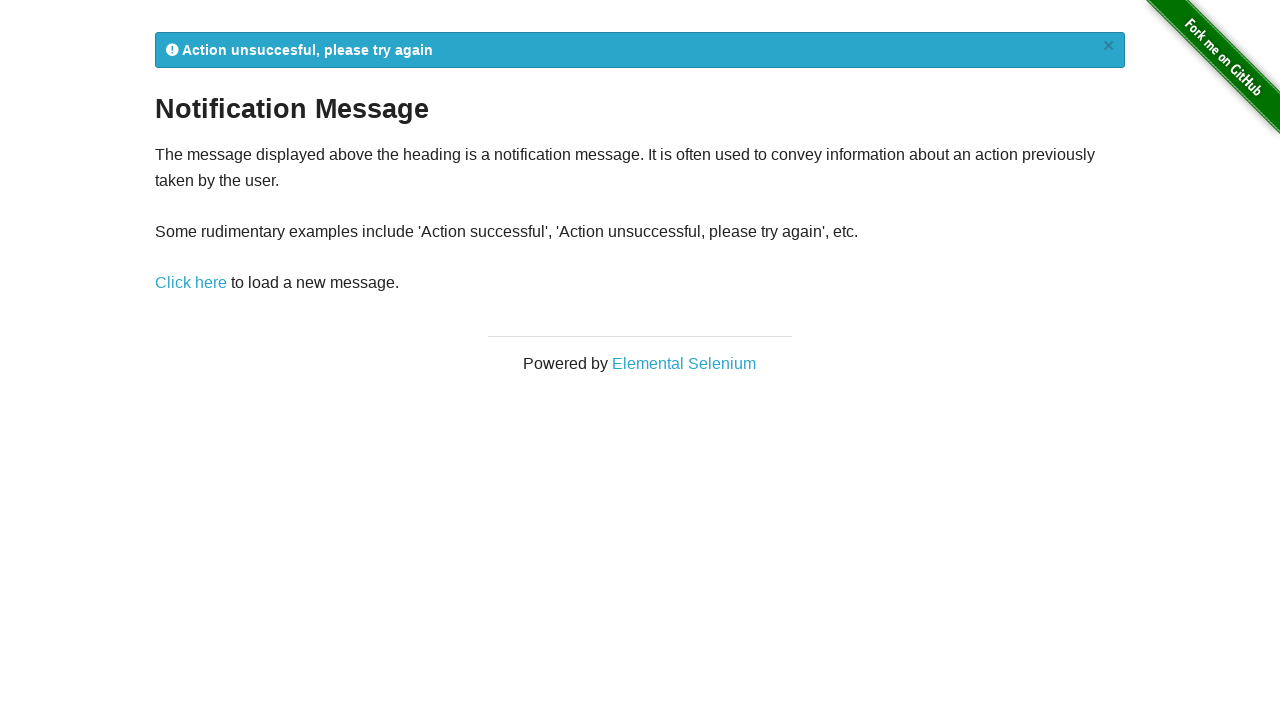